Tests drag and drop functionality by dragging element from column A to column B

Starting URL: https://the-internet.herokuapp.com/drag_and_drop

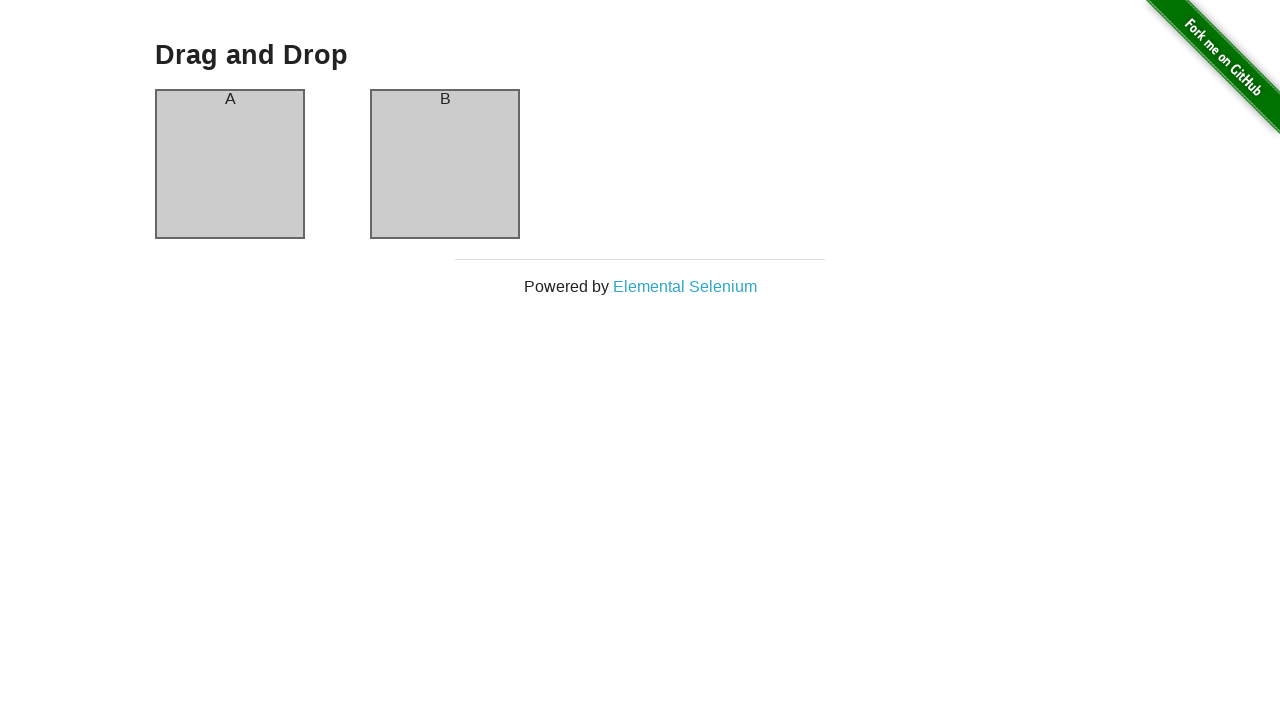

Waited for column A element to be visible
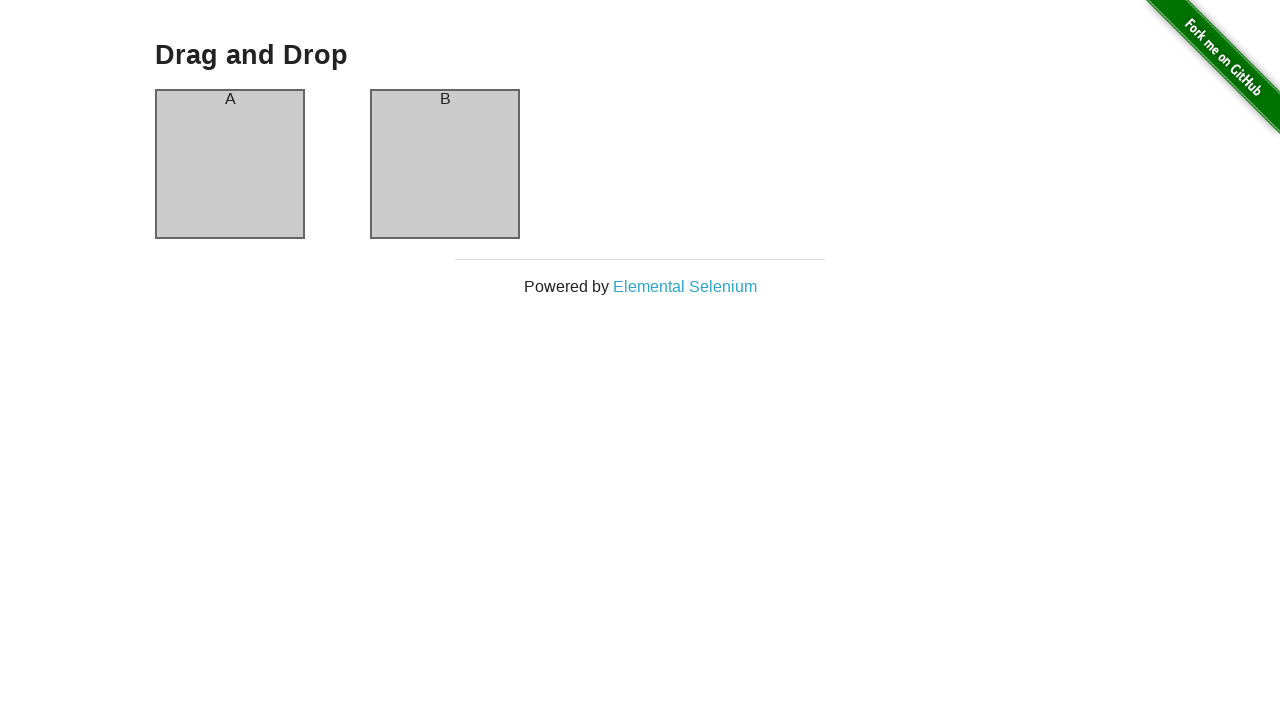

Waited for column B element to be visible
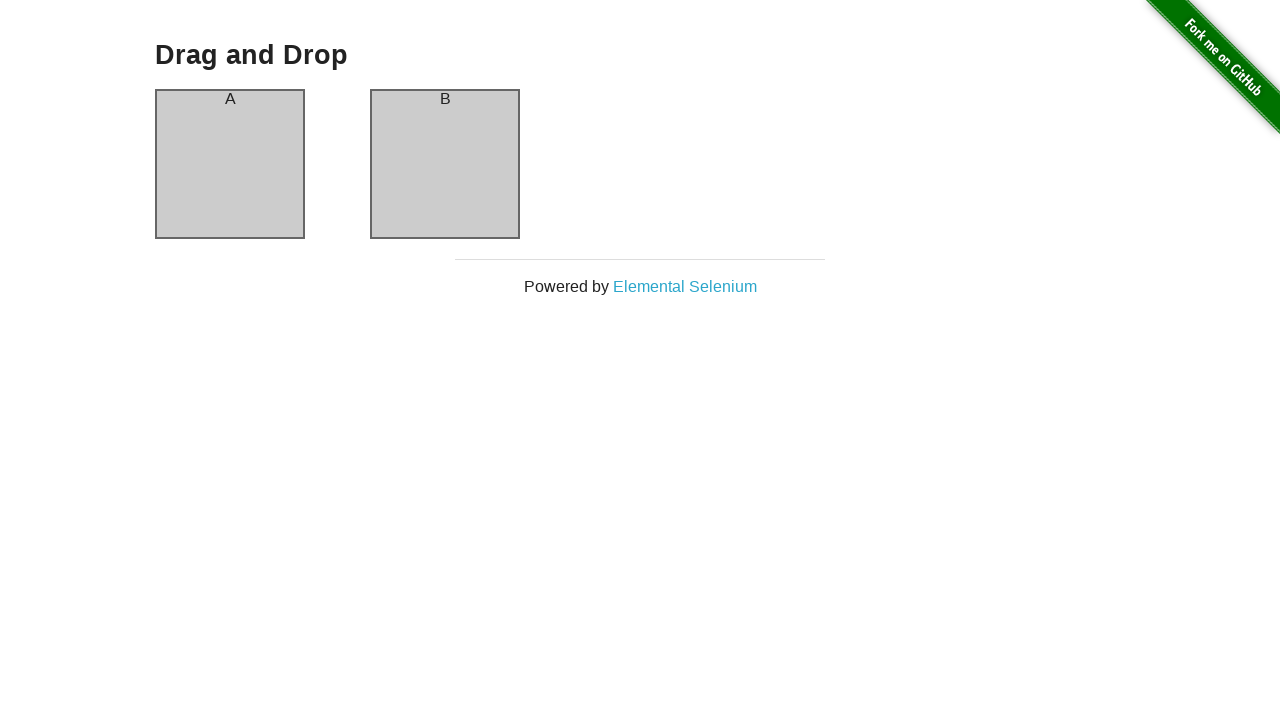

Dragged column A element to column B at (445, 164)
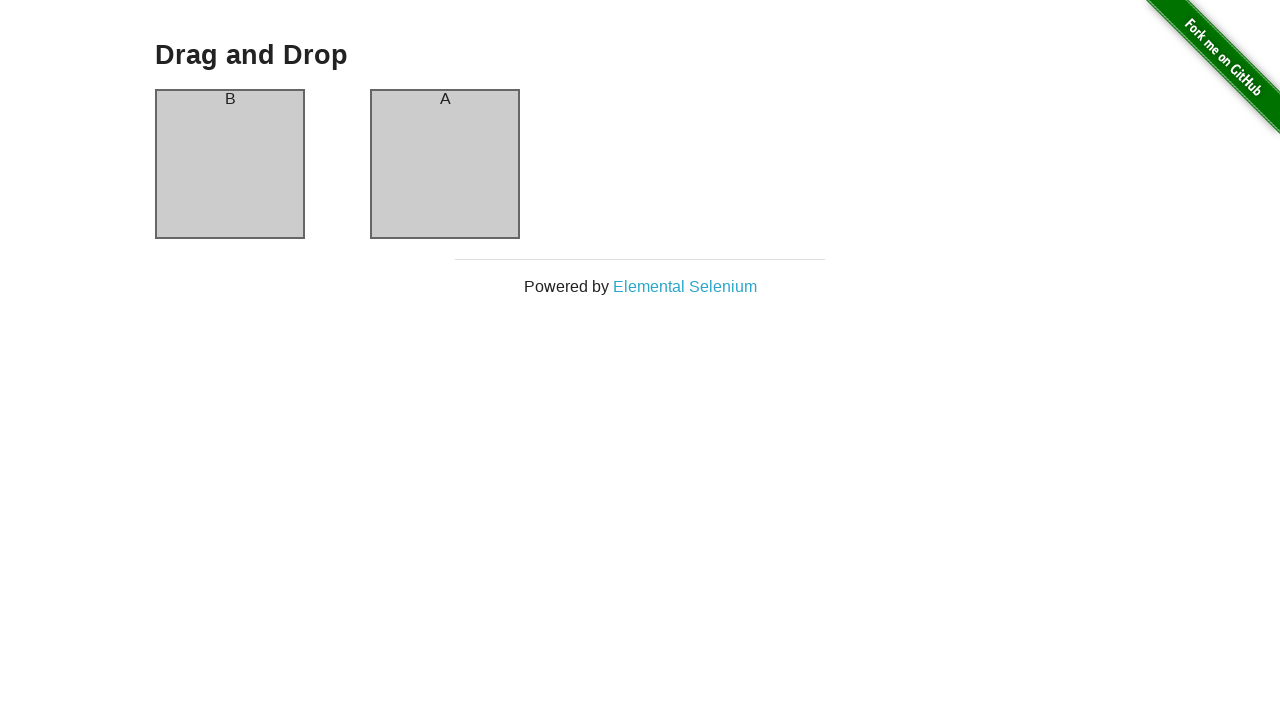

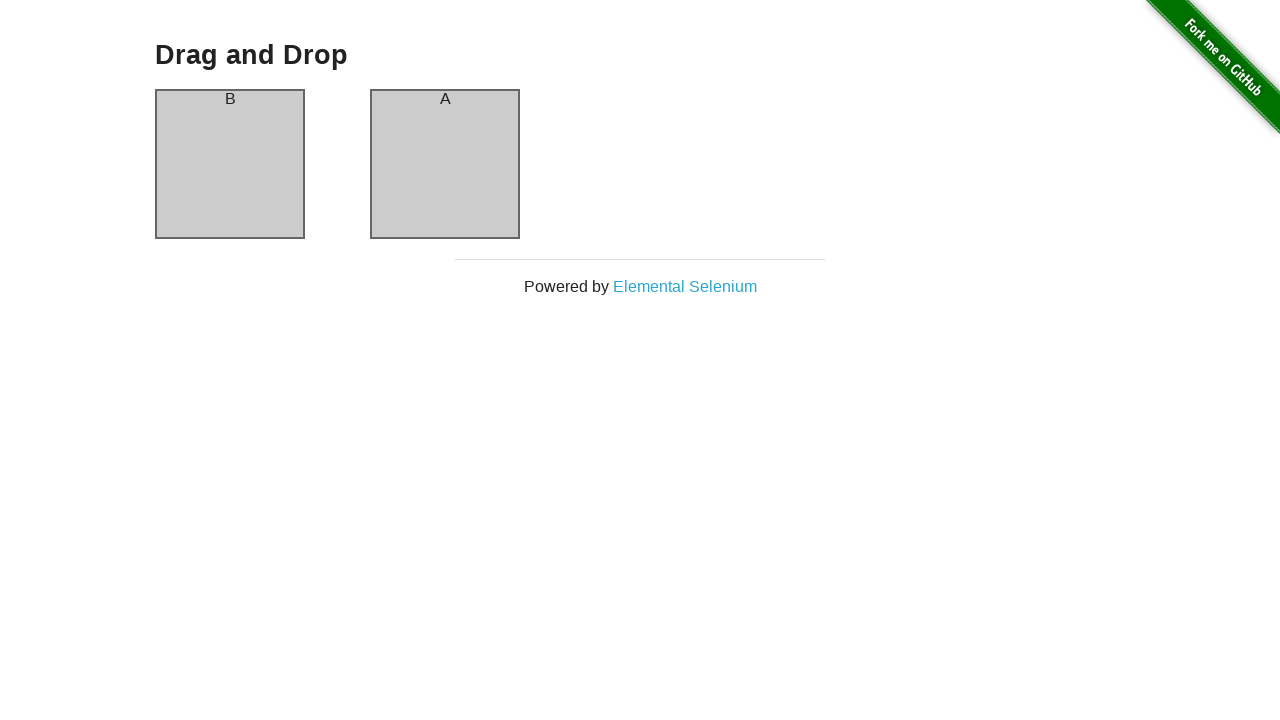